Tests handling of a simple JavaScript alert by clicking a button to trigger the alert, accepting it, and verifying the result message

Starting URL: https://the-internet.herokuapp.com/javascript_alerts

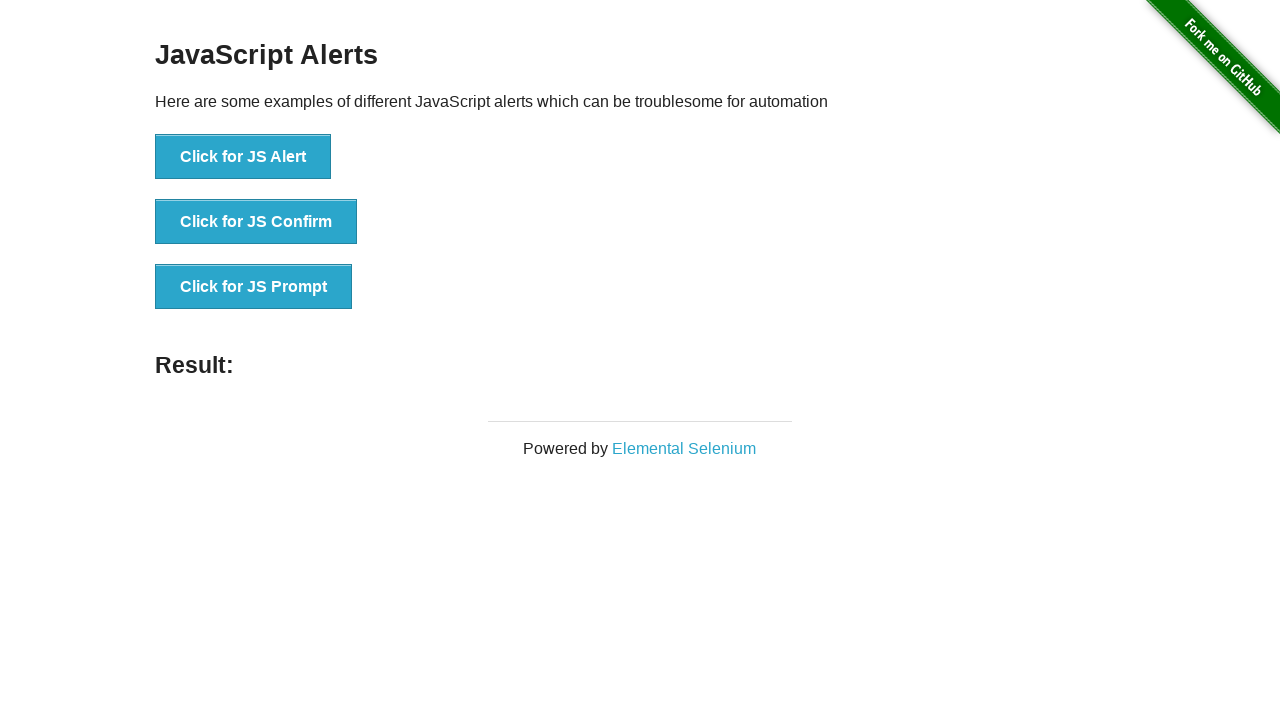

Clicked button to trigger simple alert at (243, 157) on xpath=//*[@id='content']/div/ul/li[1]/button
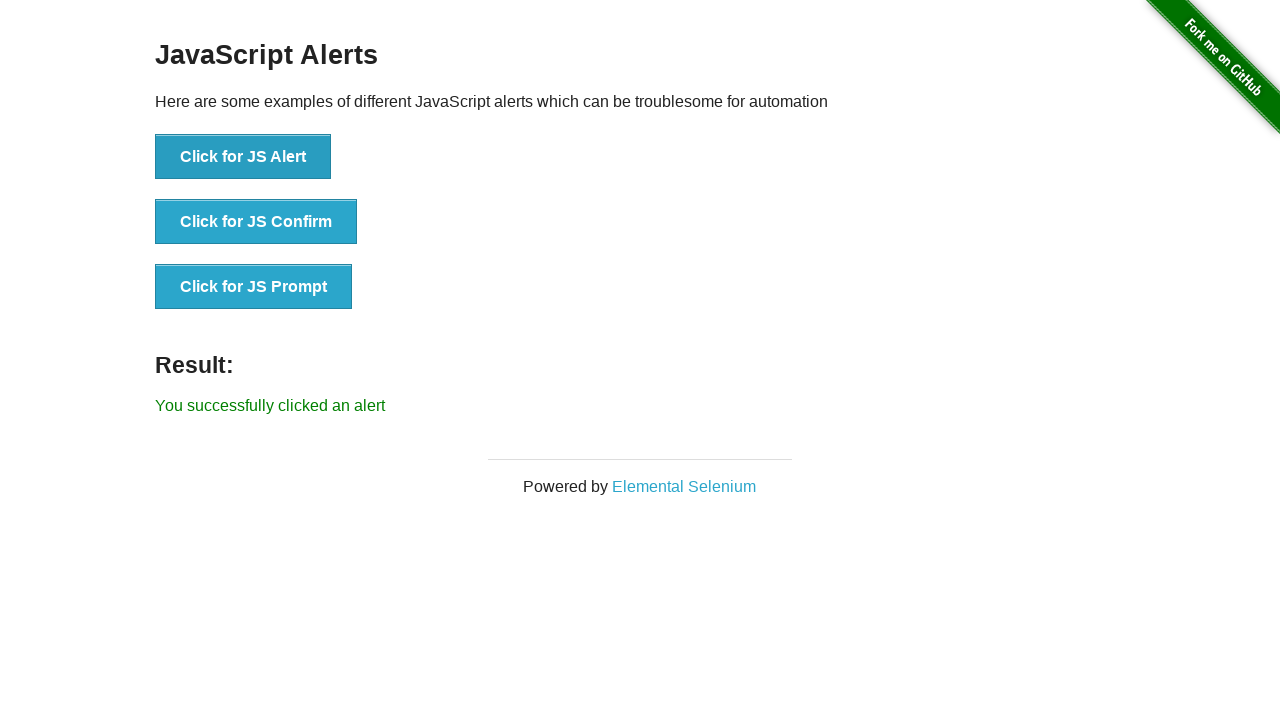

Set up dialog handler to accept alert
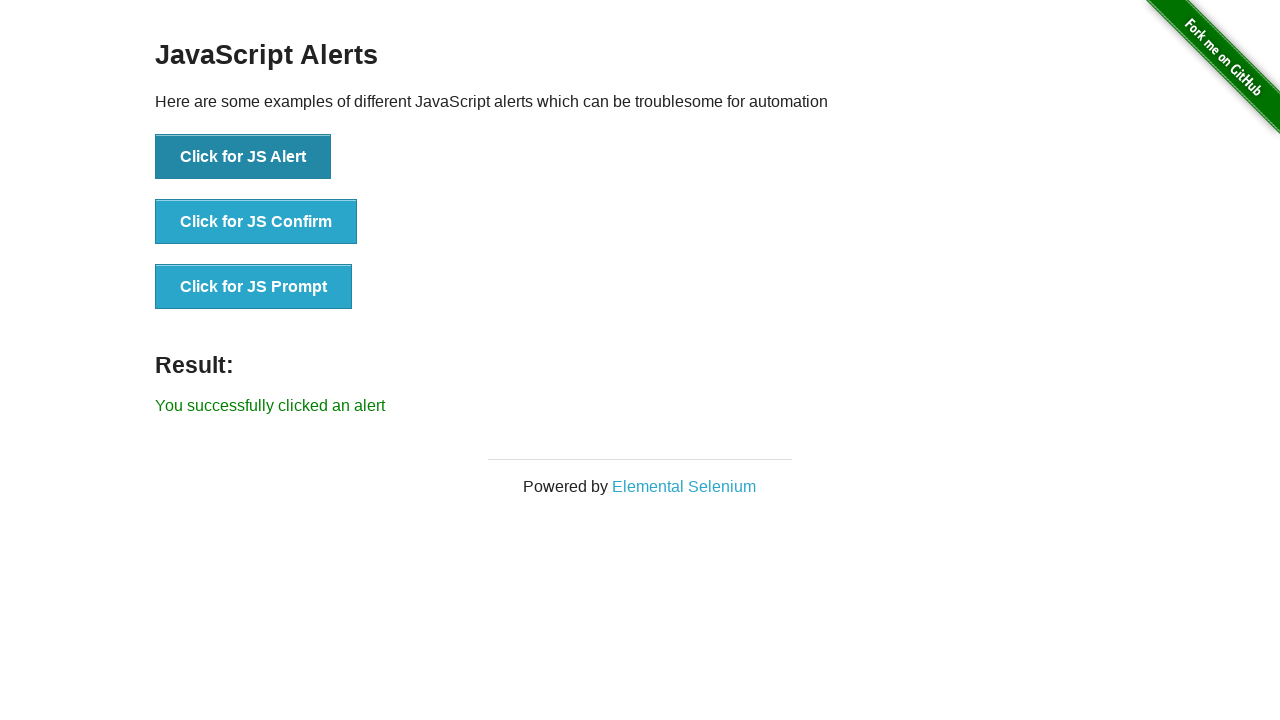

Result element appeared after accepting alert
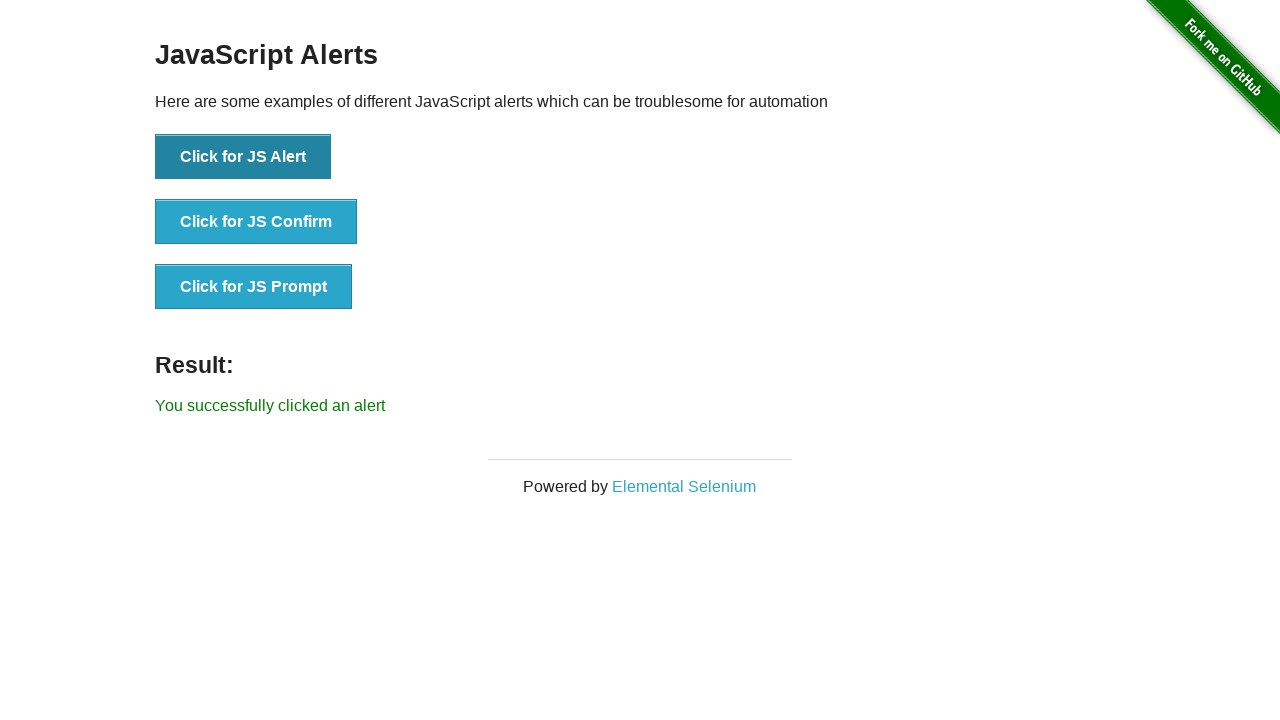

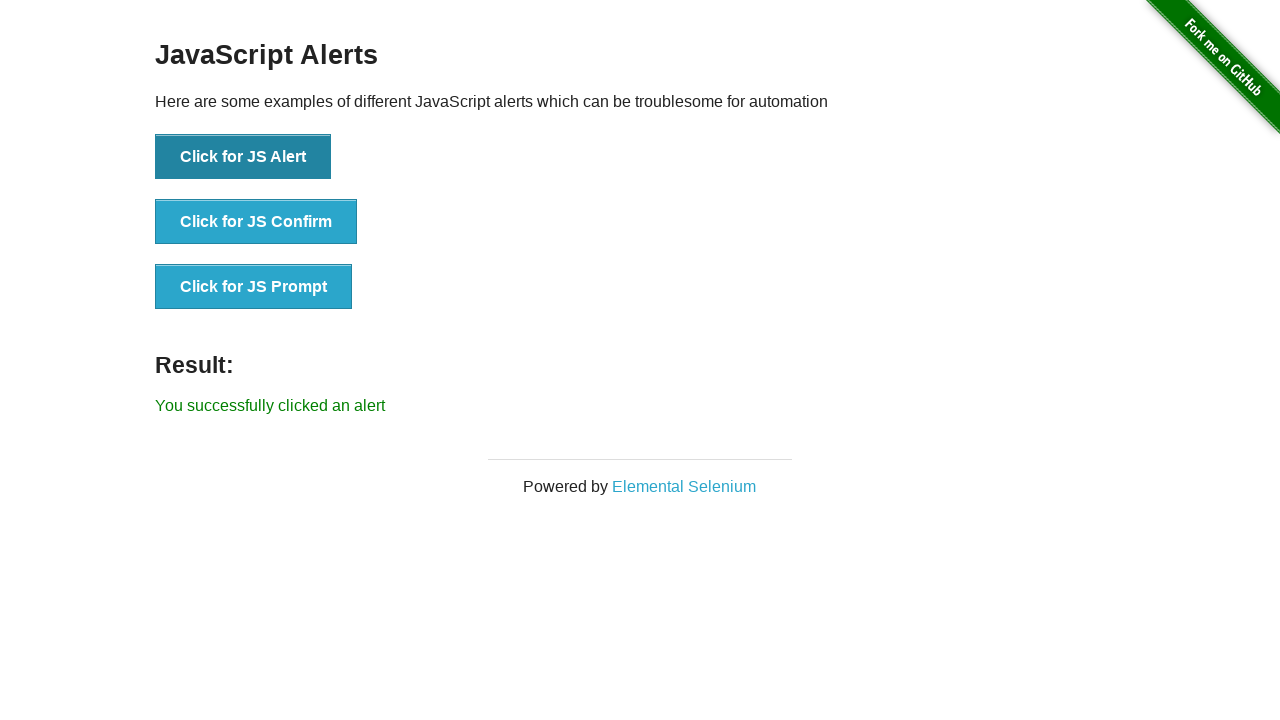